Tests nested frames functionality by navigating to the Nested Frames page, switching between frame levels, and verifying content can be read from nested frames.

Starting URL: https://the-internet.herokuapp.com/

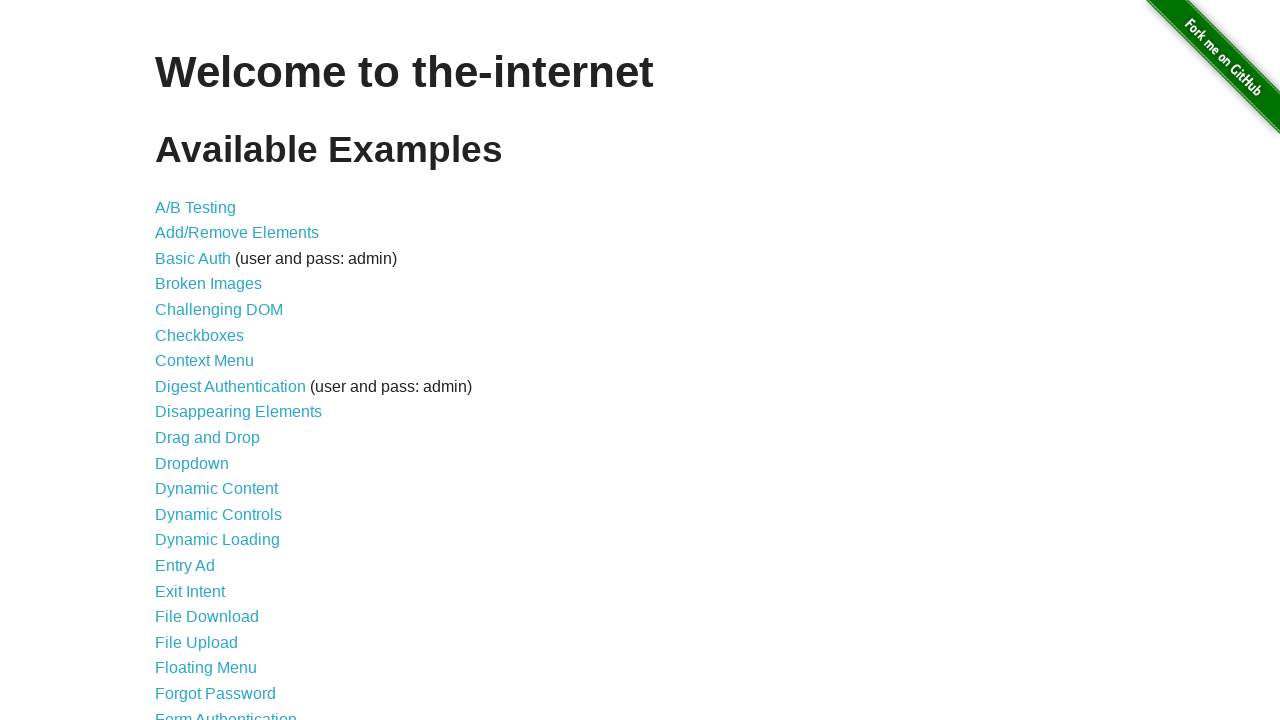

Clicked on 'Nested Frames' link at (210, 395) on xpath=//a[text()='Nested Frames']
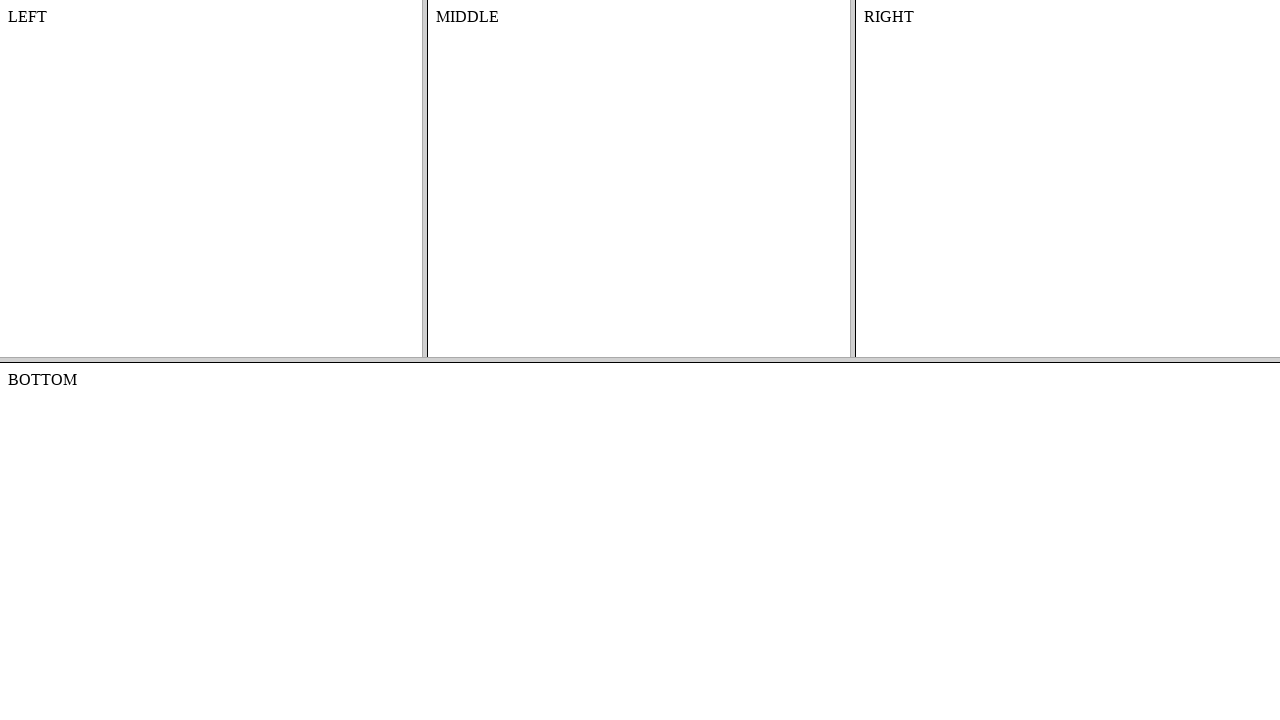

Frameset loaded successfully
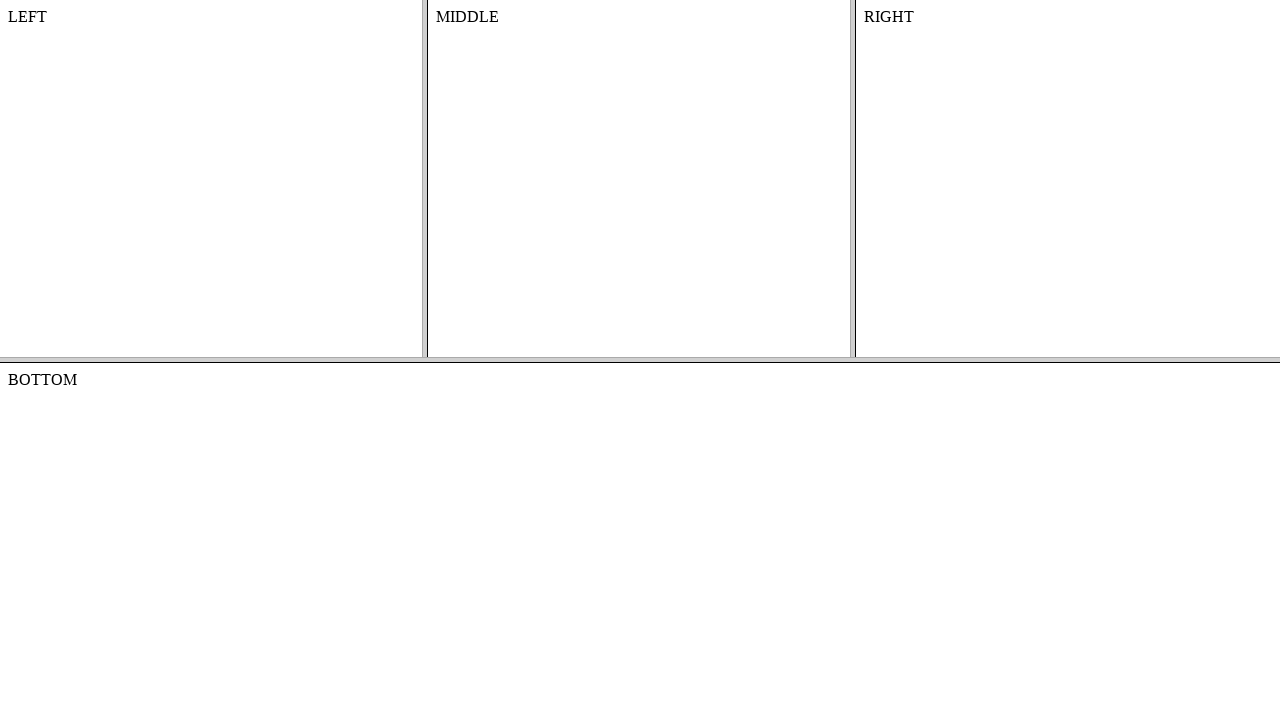

Switched to top frame (frame-top)
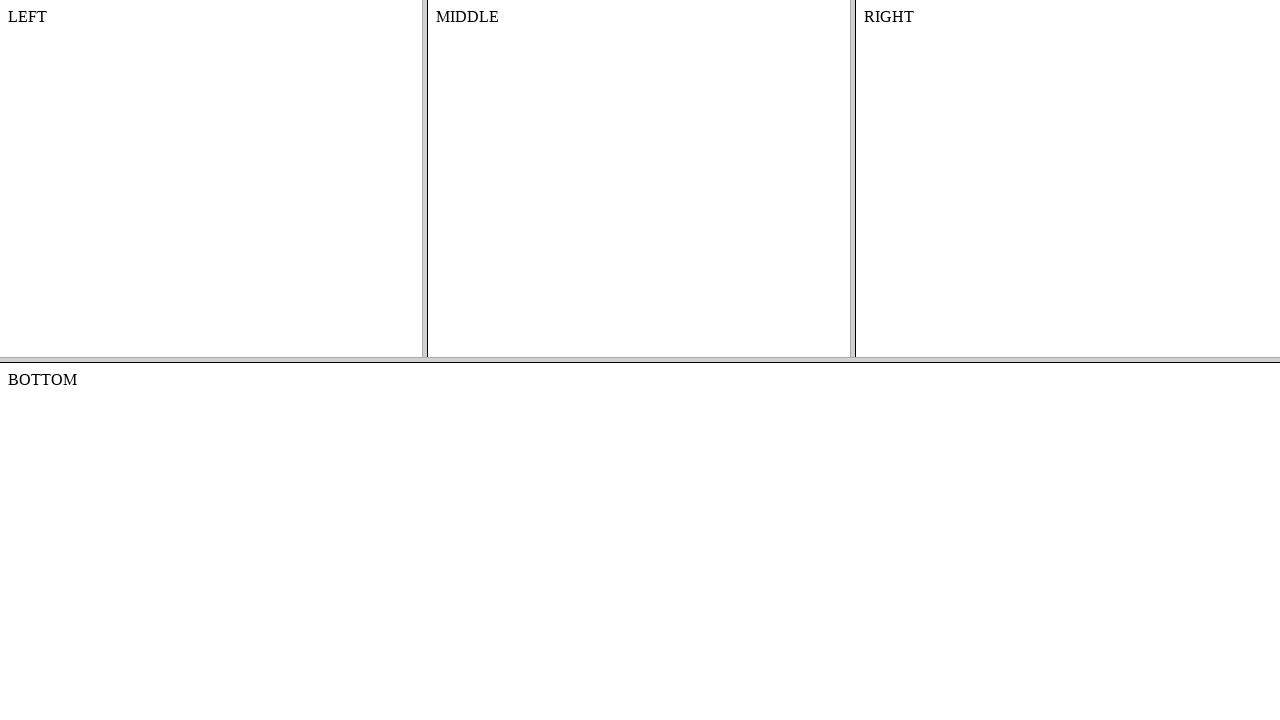

Switched to middle frame (frame-middle) within top frame
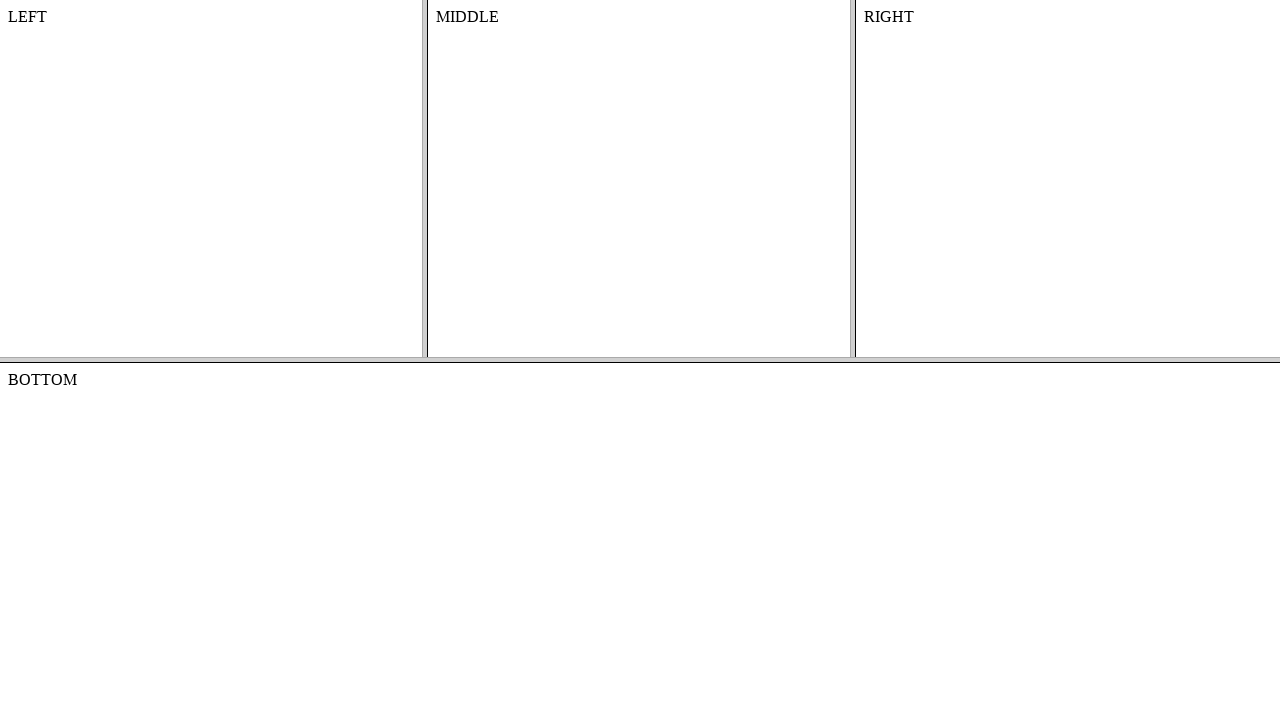

Retrieved content text from middle frame: 'MIDDLE'
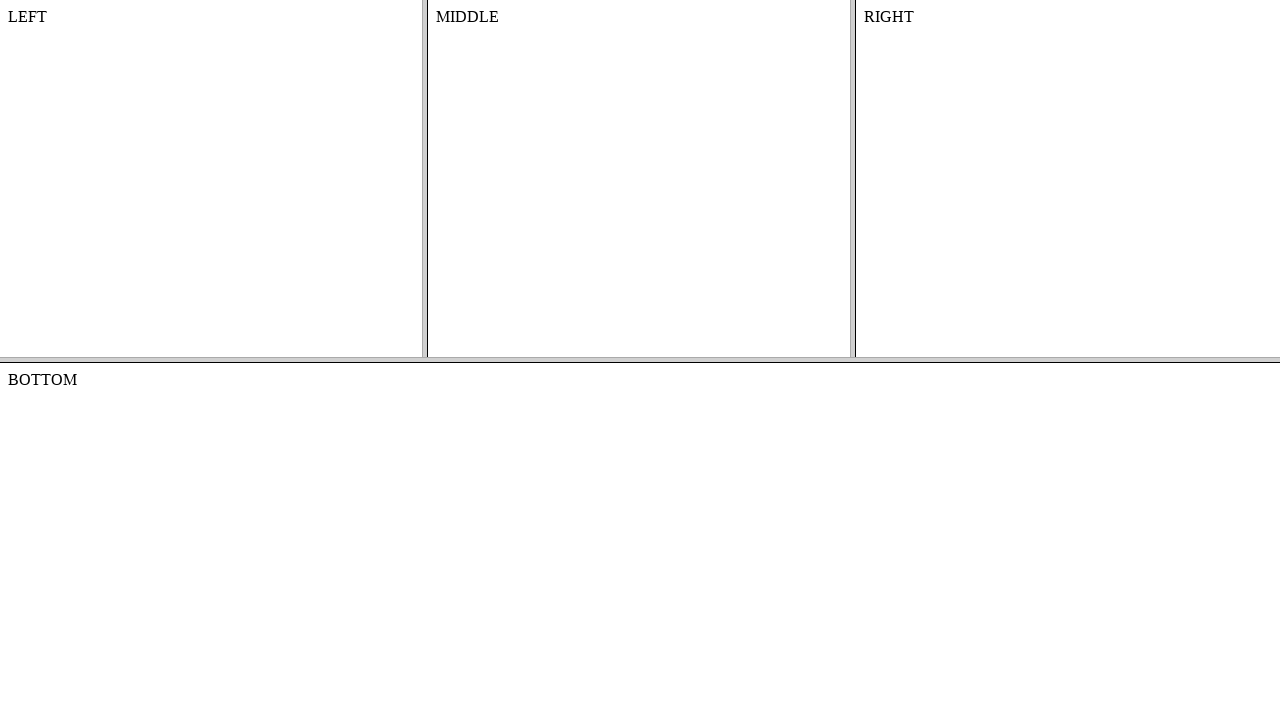

Printed content text: 'MIDDLE'
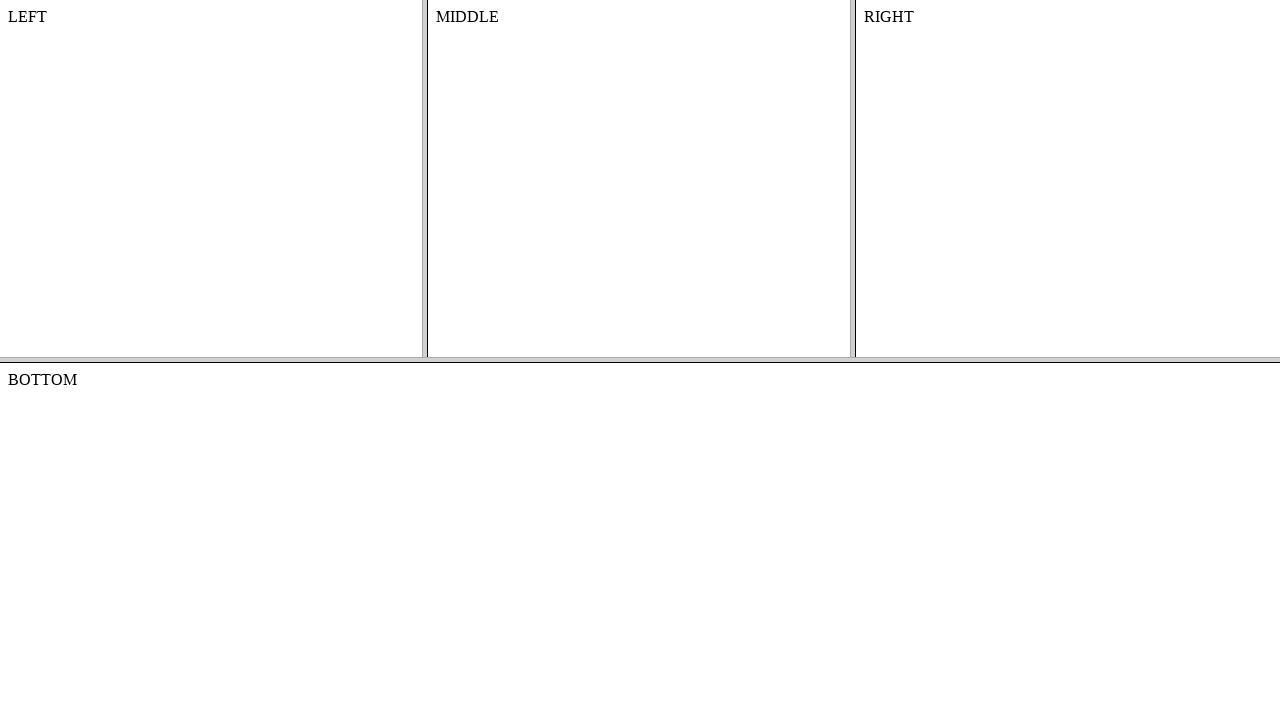

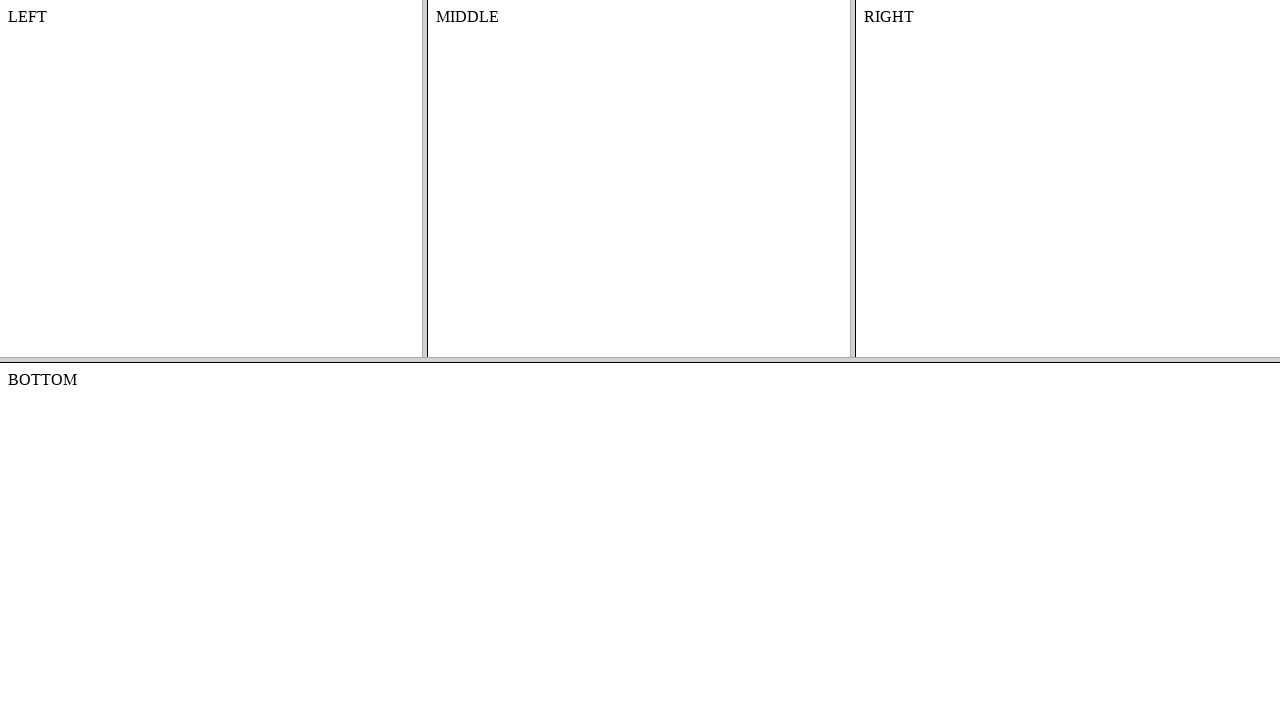